Tests menu navigation functionality by hovering over and clicking through nested menu items including Shipments, Tracker, Orders, and Back button

Starting URL: https://www.leafground.com/menu.xhtml

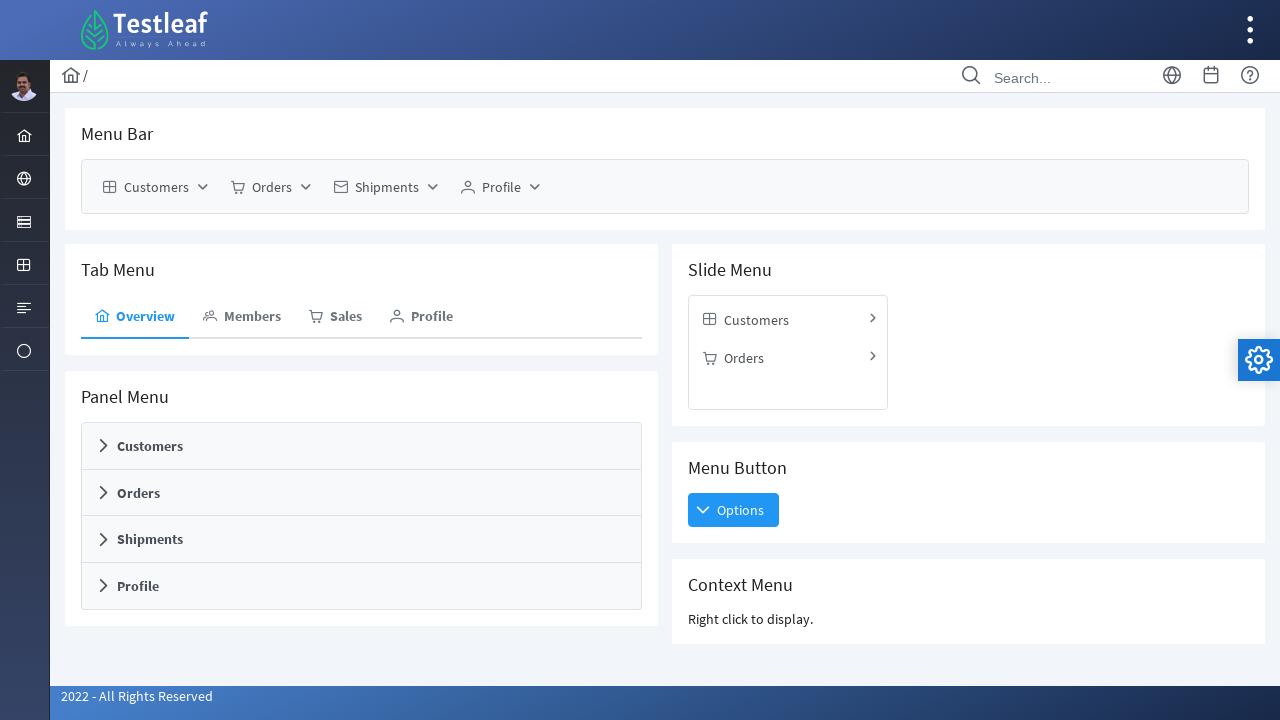

Hovered over Shipments menu item at (387, 187) on xpath=//span[text()='Shipments']
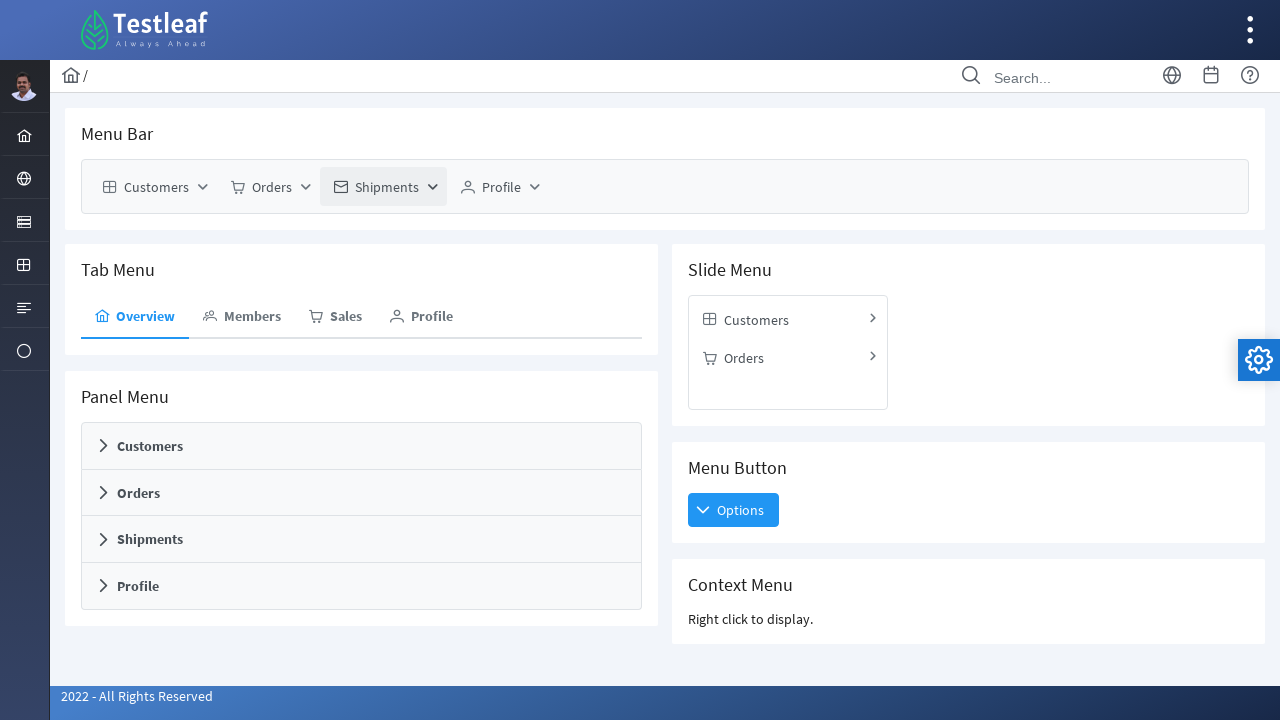

Clicked on Shipments menu item at (387, 187) on xpath=//span[text()='Shipments']
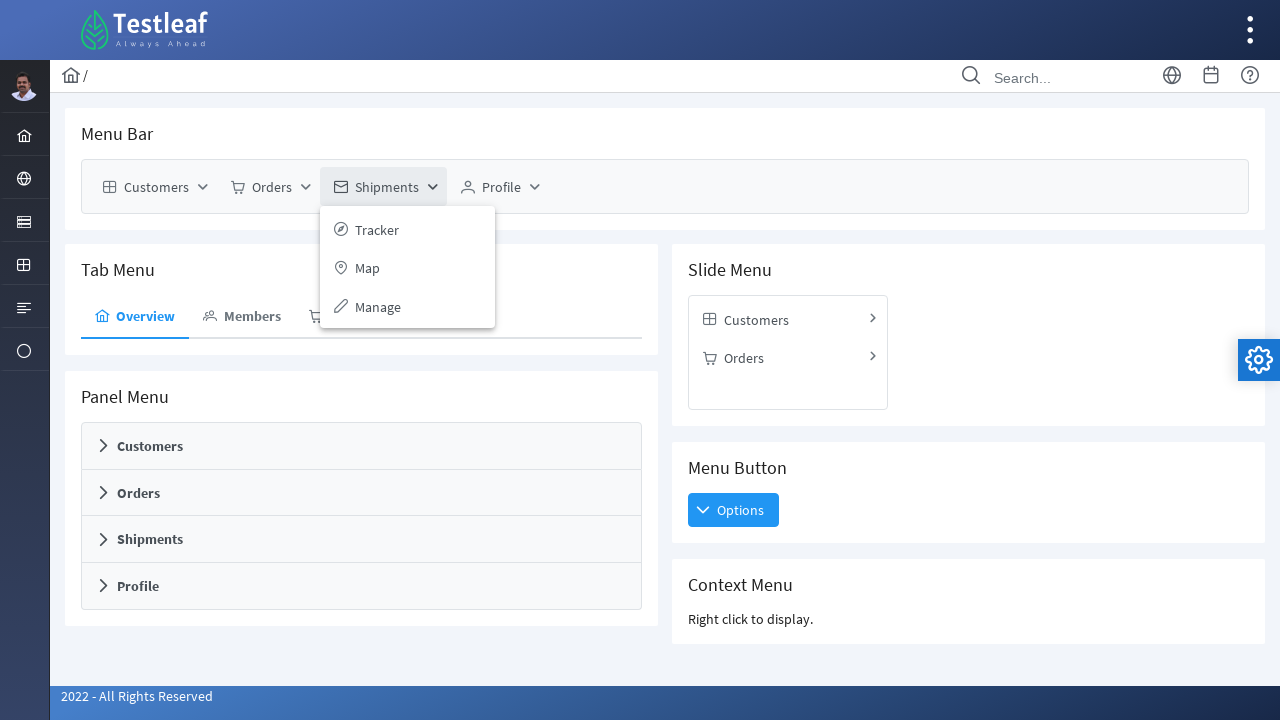

Waited 3 seconds for menu to fully expand
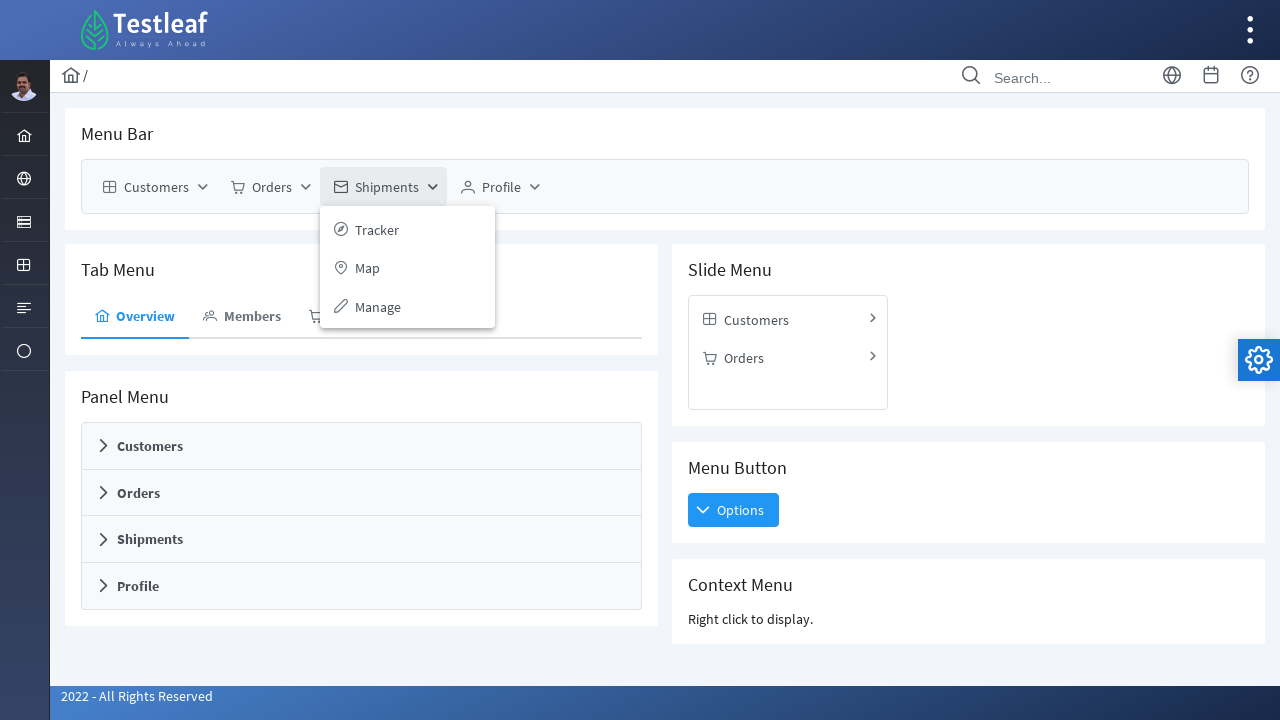

Hovered over Tracker menu item at (377, 229) on xpath=//span[text()='Tracker']
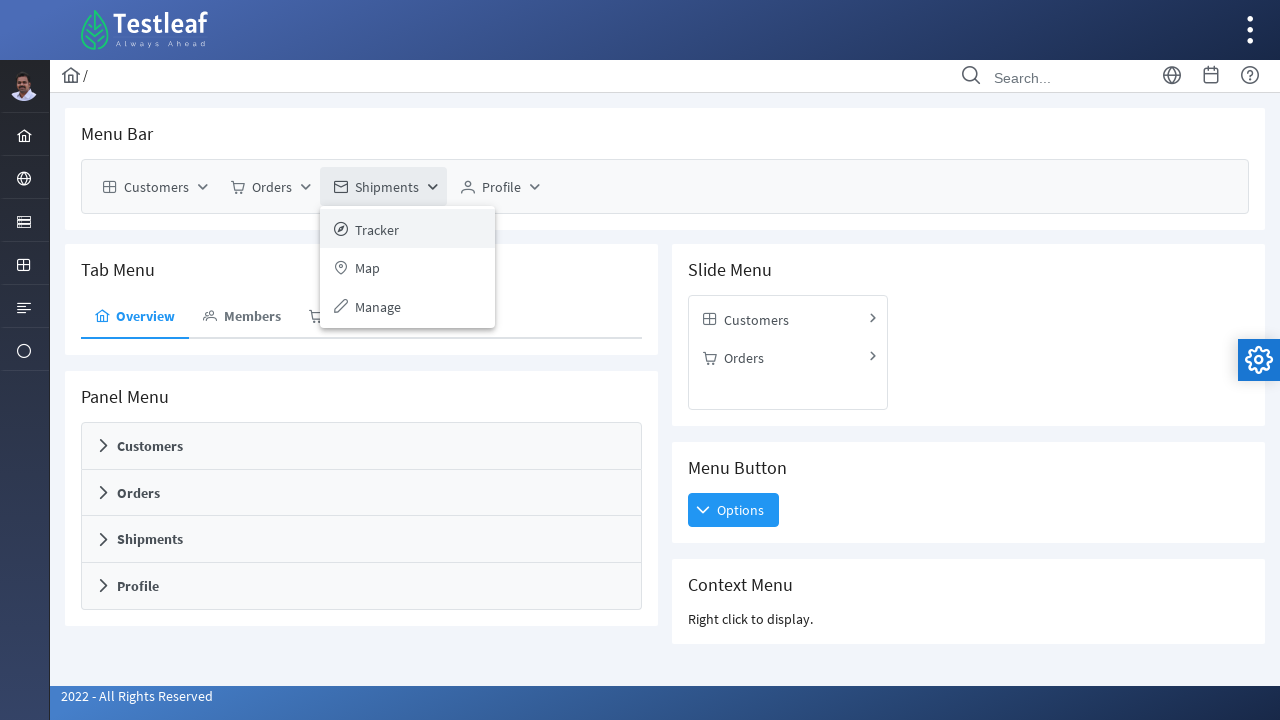

Clicked on Tracker menu item at (377, 229) on xpath=//span[text()='Tracker']
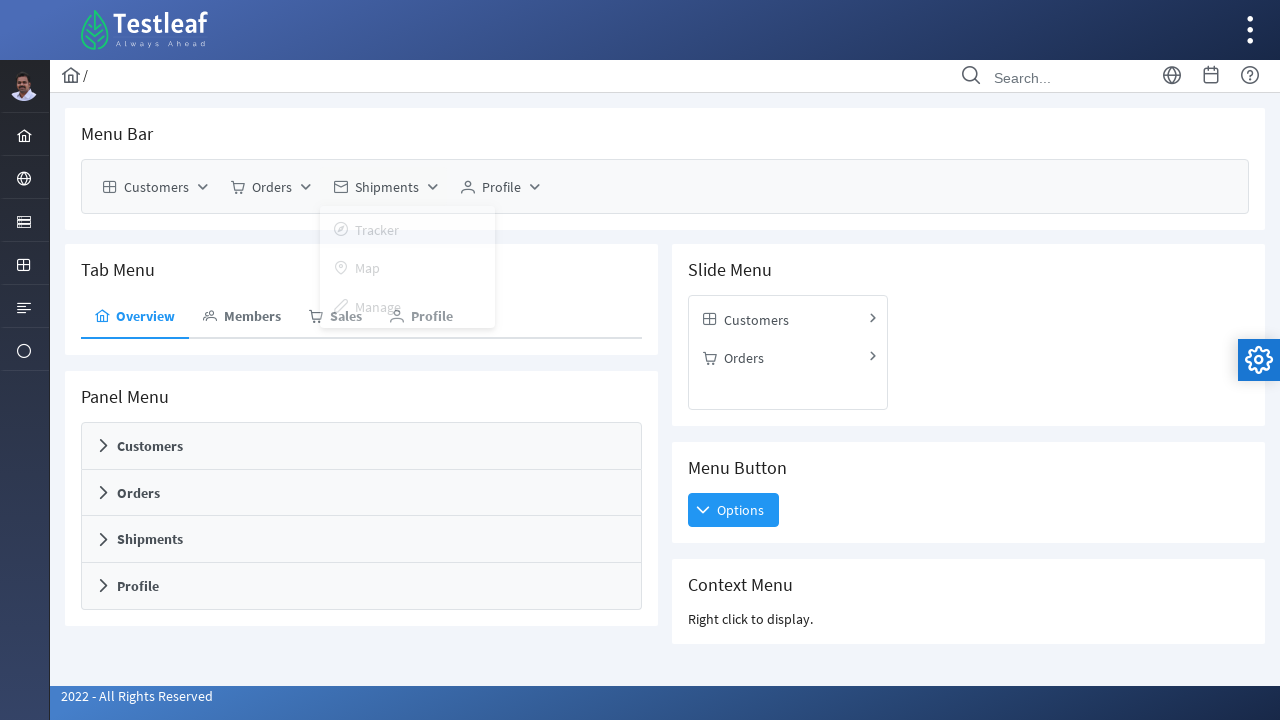

Hovered over Orders menu item (second occurrence) at (744, 358) on (//span[text()='Orders'])[2]
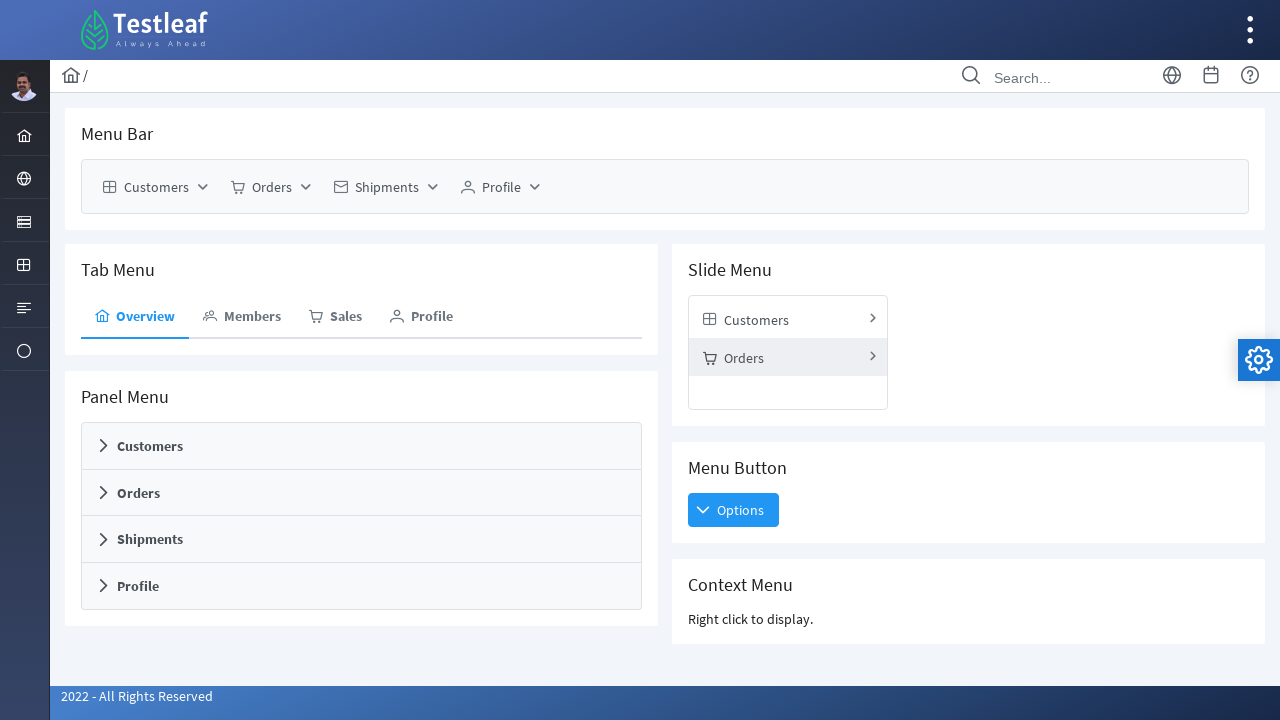

Clicked on Orders menu item (second occurrence) at (744, 358) on (//span[text()='Orders'])[2]
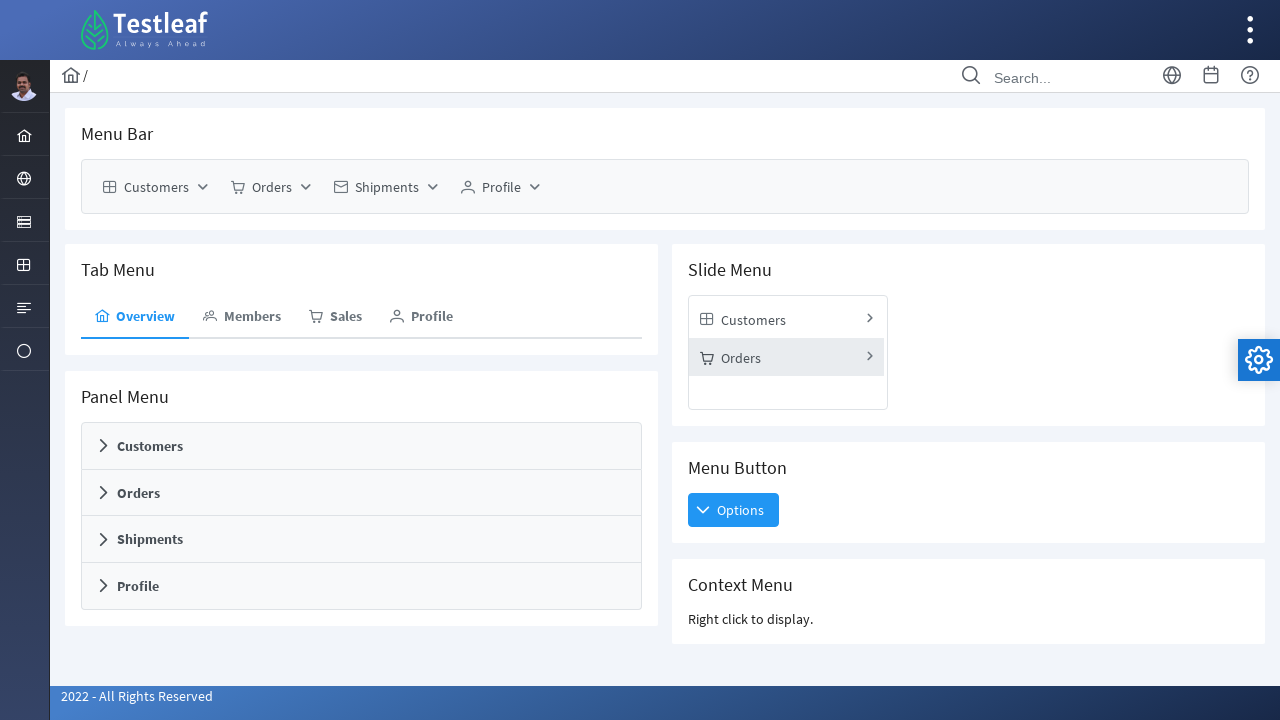

Waited 3 seconds before clicking Back button
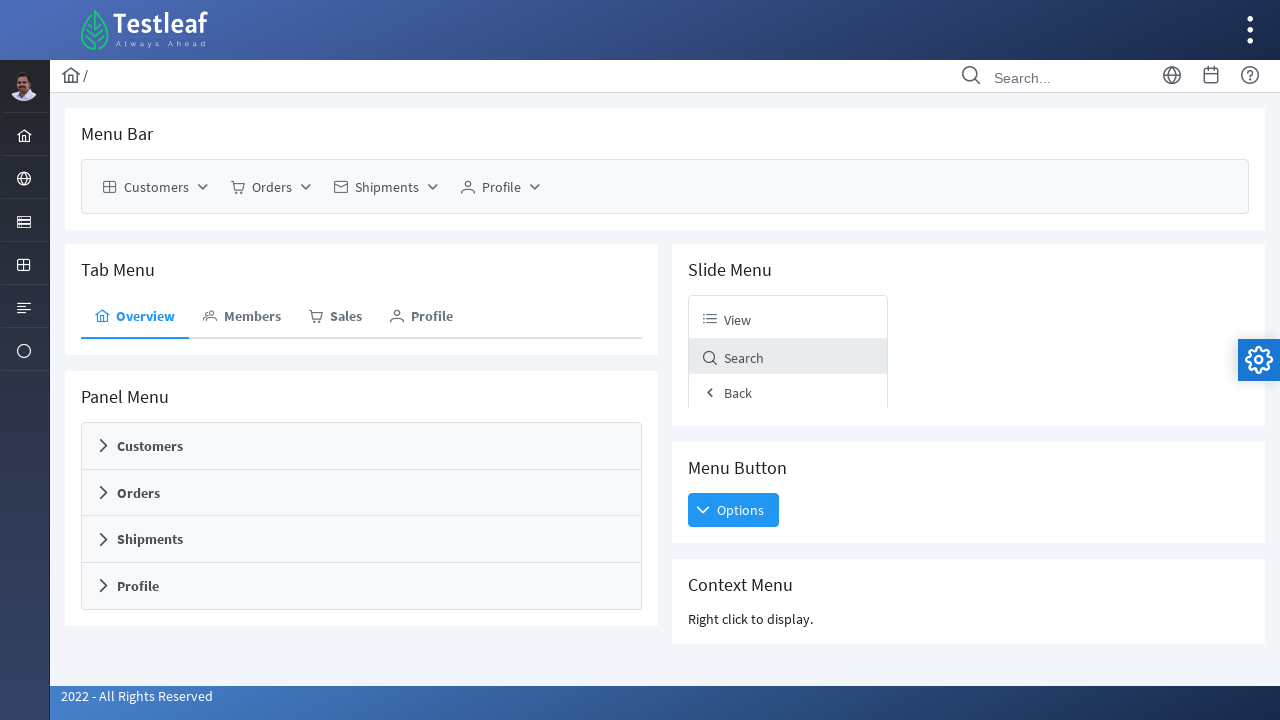

Hovered over Back button at (788, 393) on xpath=//div[text()='Back']
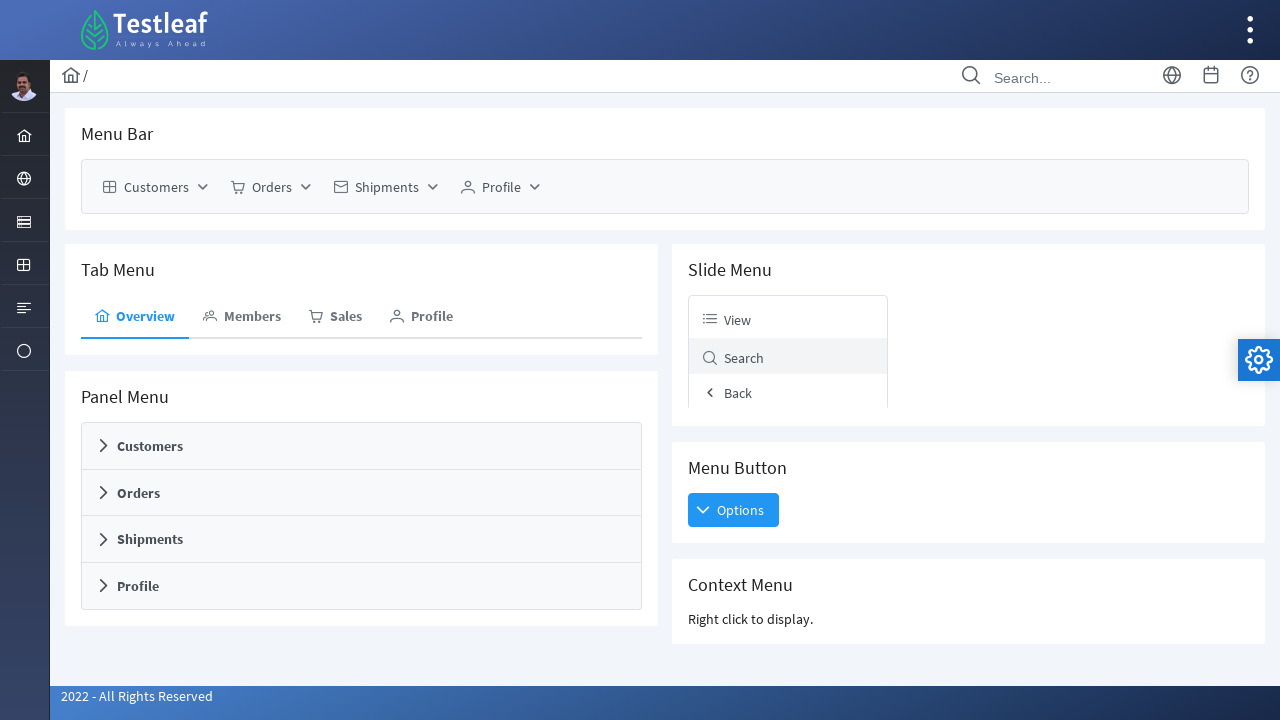

Clicked on Back button at (788, 393) on xpath=//div[text()='Back']
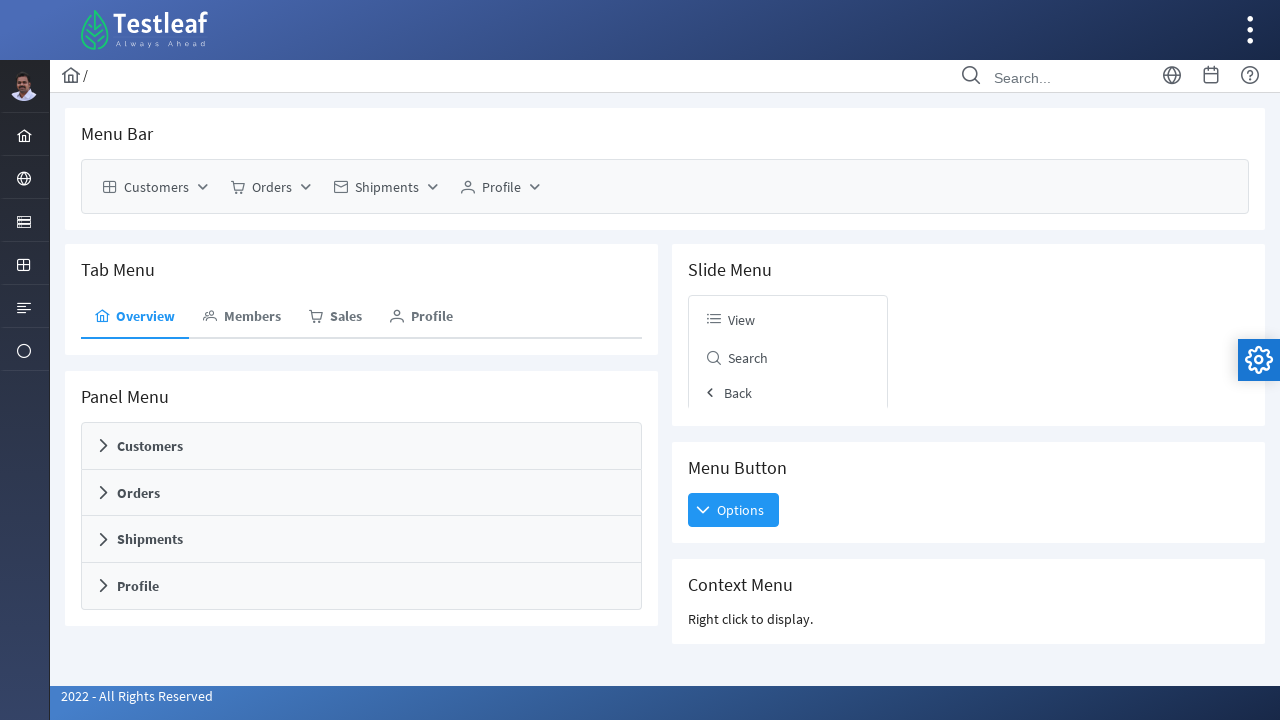

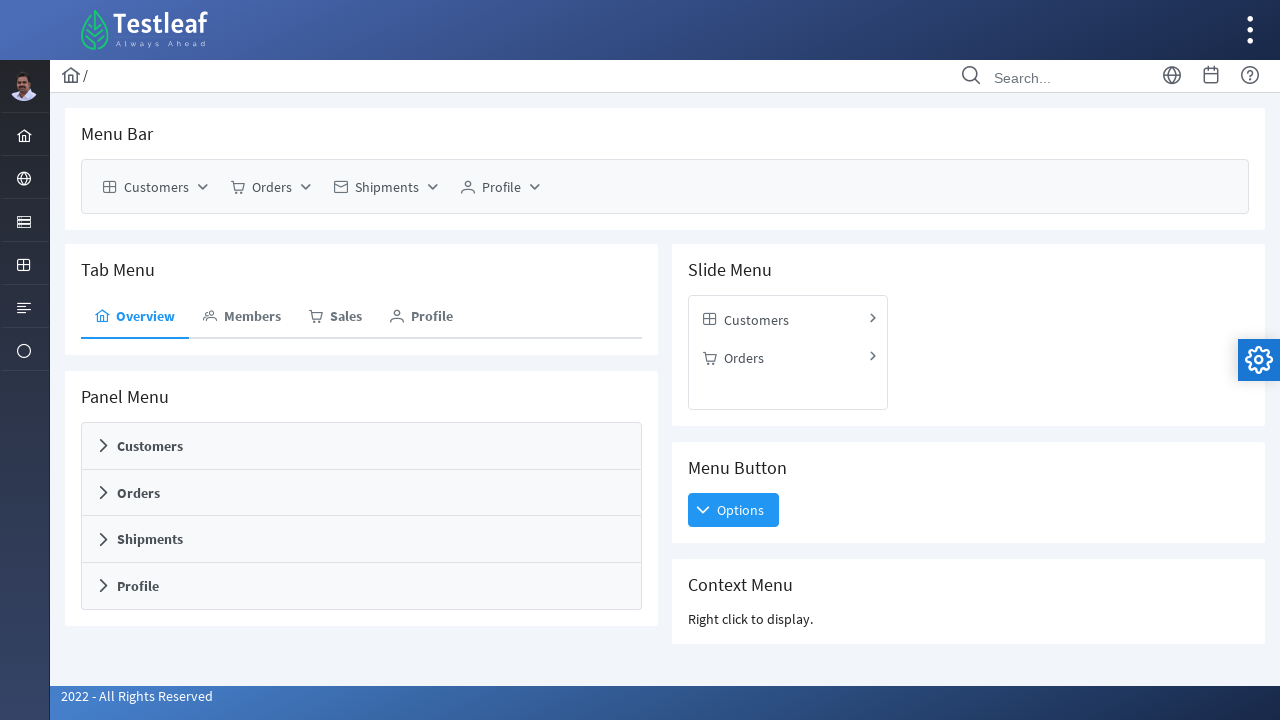